Tests a combo tree dropdown by clicking on it and selecting specific items from the list

Starting URL: https://www.jqueryscript.net/demo/Drop-Down-Combo-Tree/

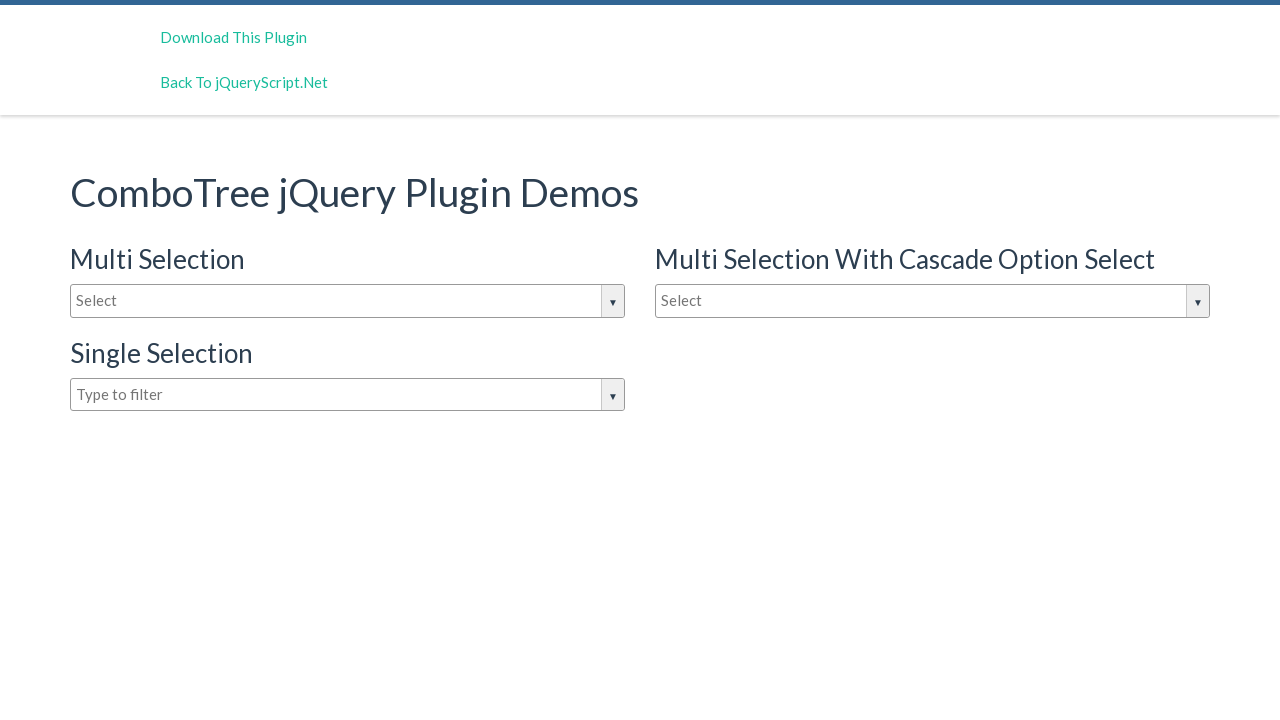

Clicked combo tree input to open dropdown at (348, 301) on input#justAnInputBox
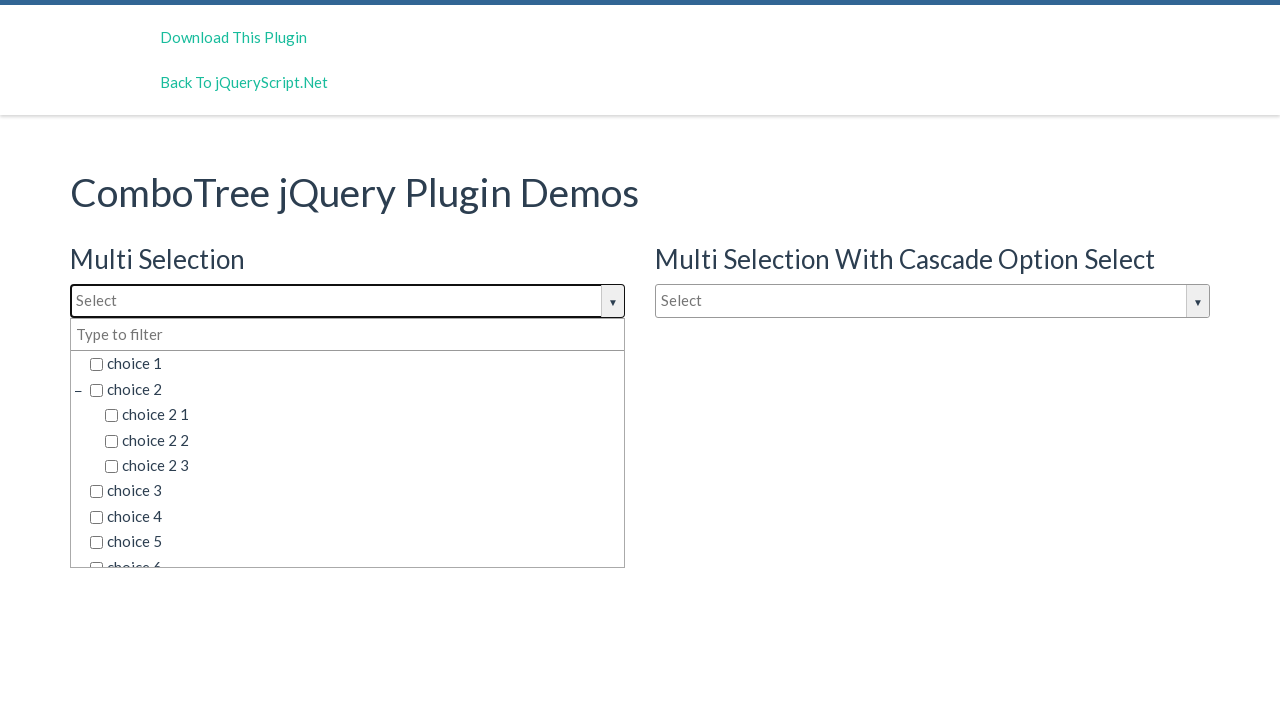

Dropdown options appeared
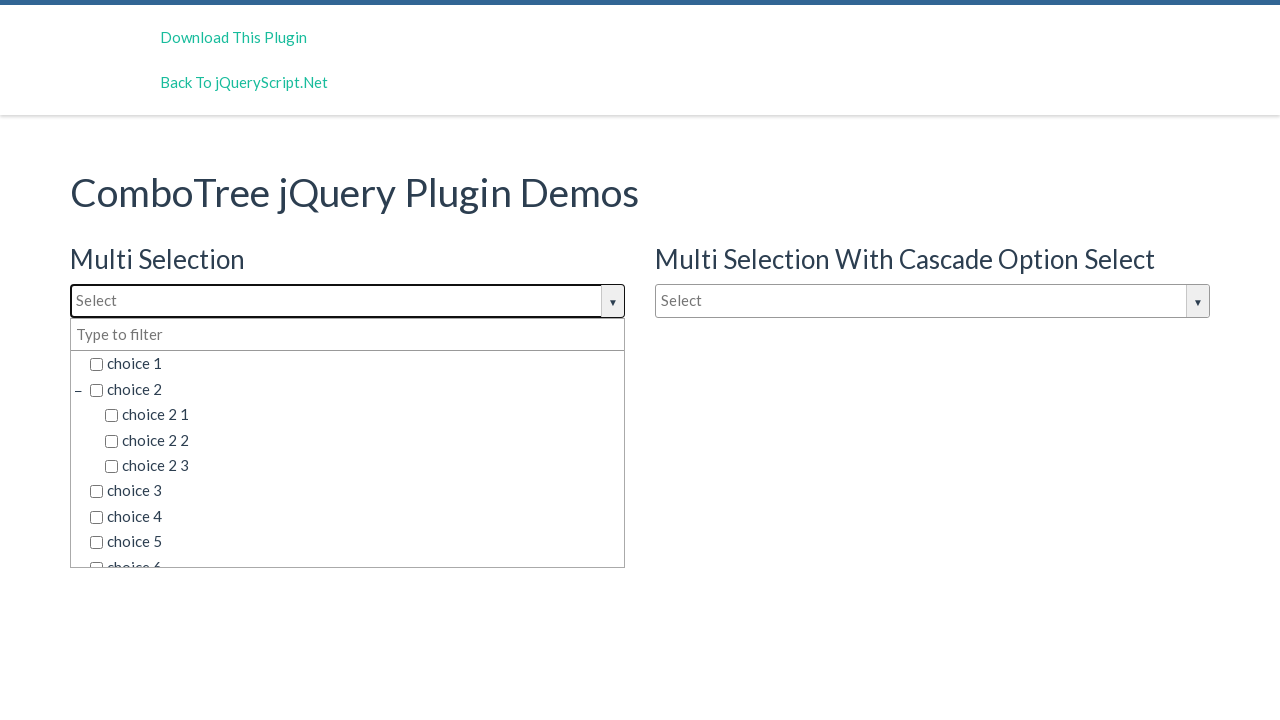

Selected 'choice 1' from dropdown at (355, 364) on span.comboTreeItemTitle:has-text('choice 1')
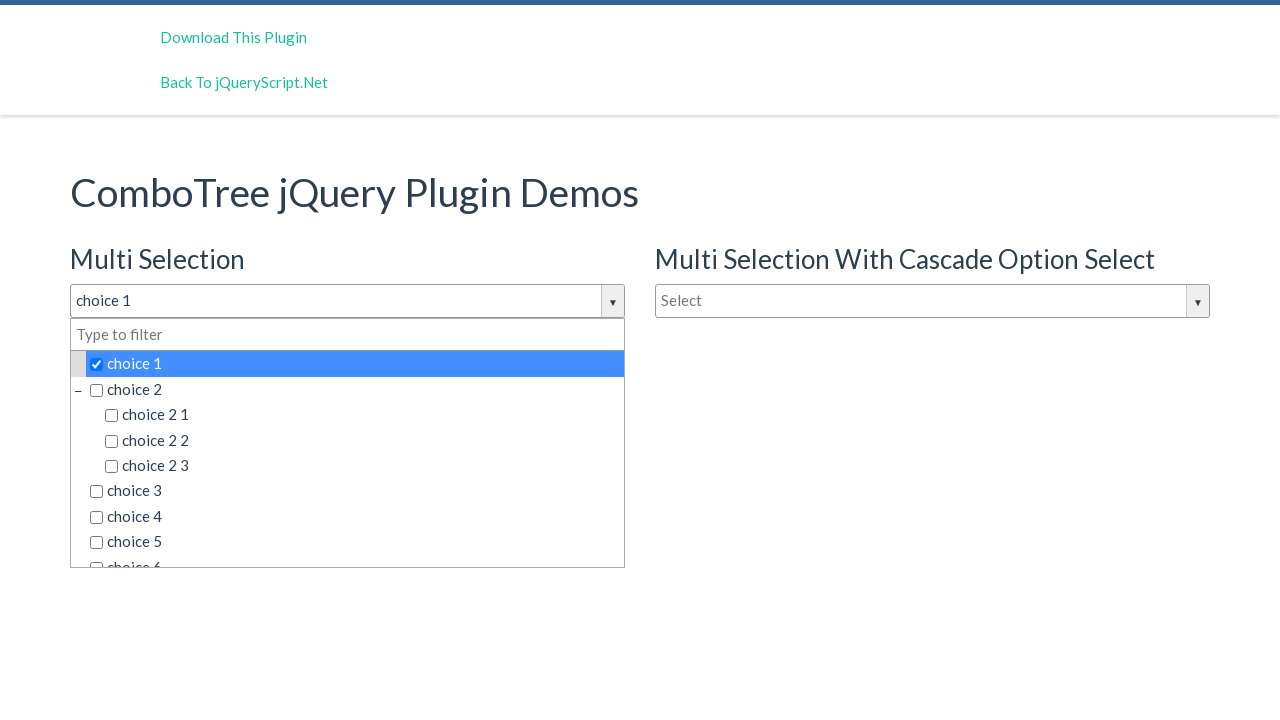

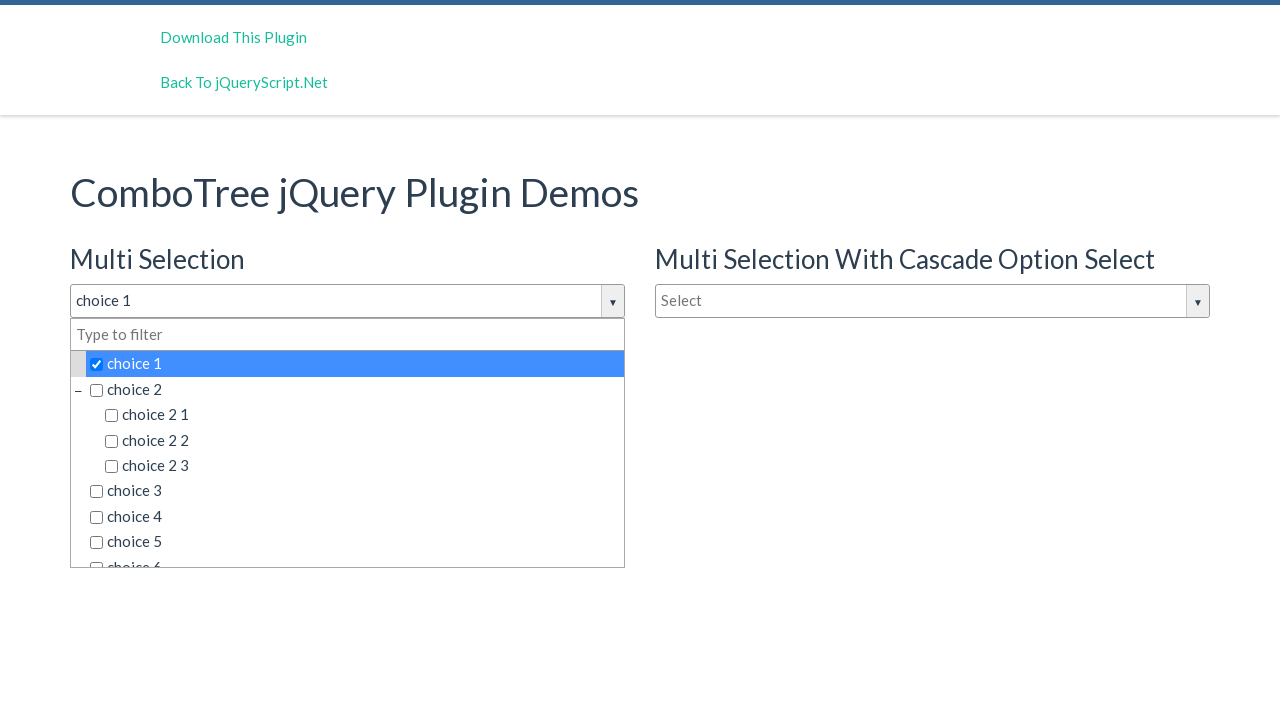